Tests JavaScript prompt popup by clicking a button, entering text, accepting it, then dismissing the follow-up alert

Starting URL: http://www.tizag.com/javascriptT/javascriptprompt.php

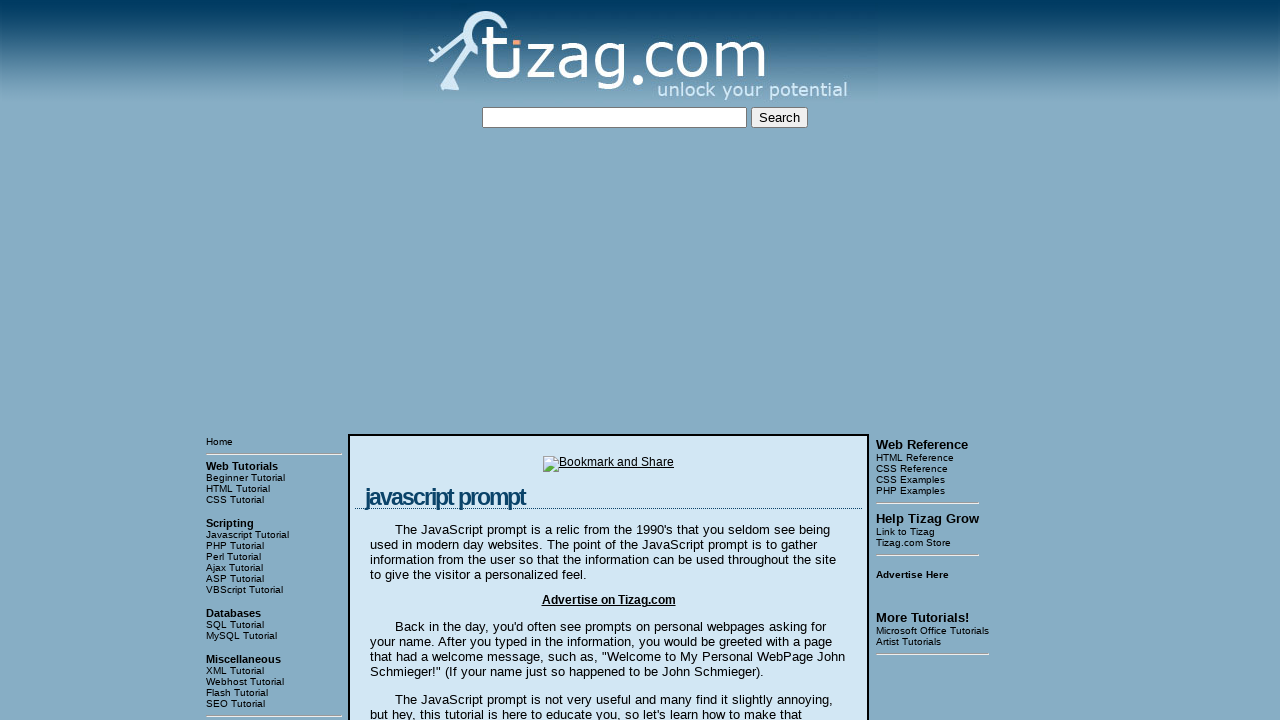

Clicked 'Say my name!' button to trigger prompt popup at (419, 361) on xpath=//input[@value='Say my name!']
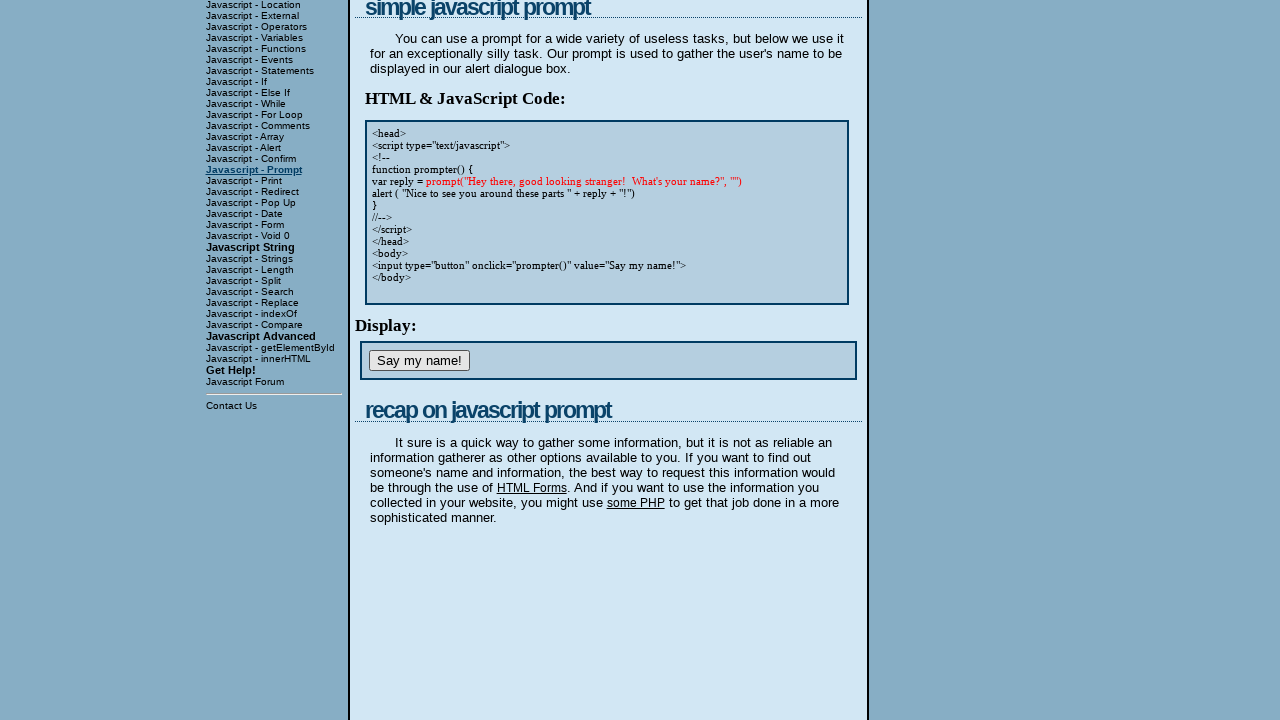

Set up dialog handler to accept prompt with 'Swapnil' and dismiss alerts
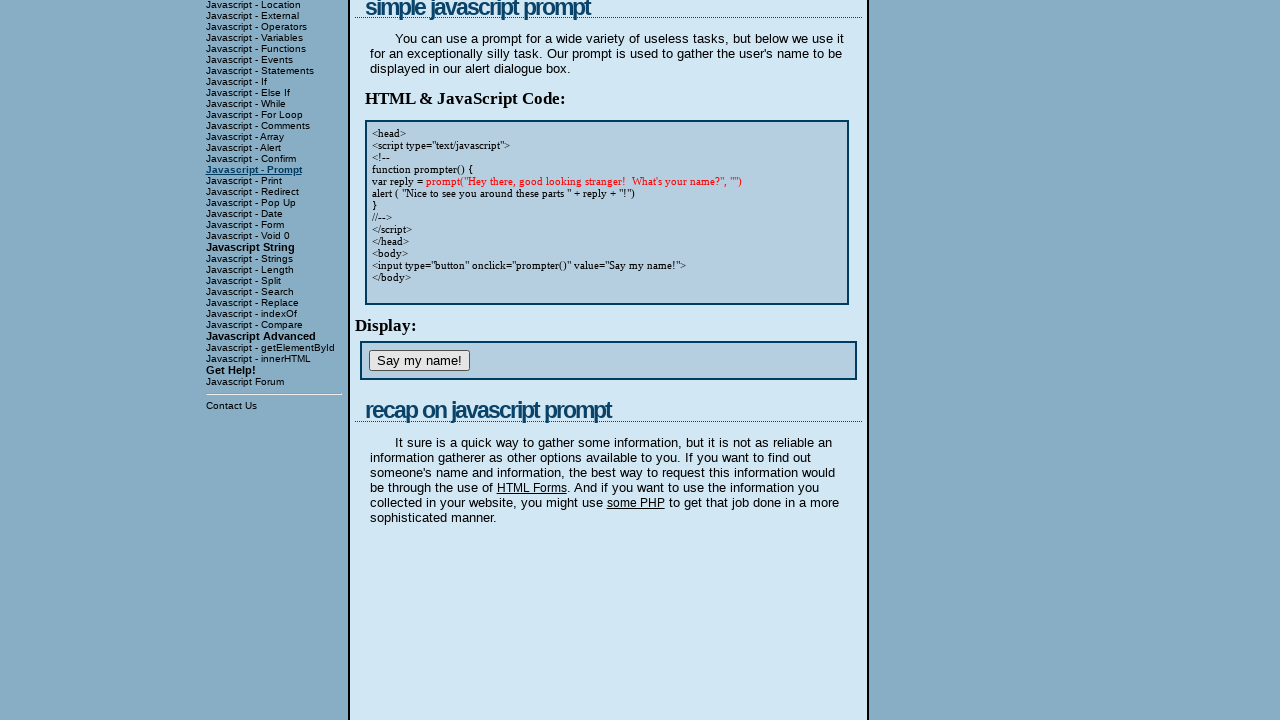

Waited for dialogs to be handled
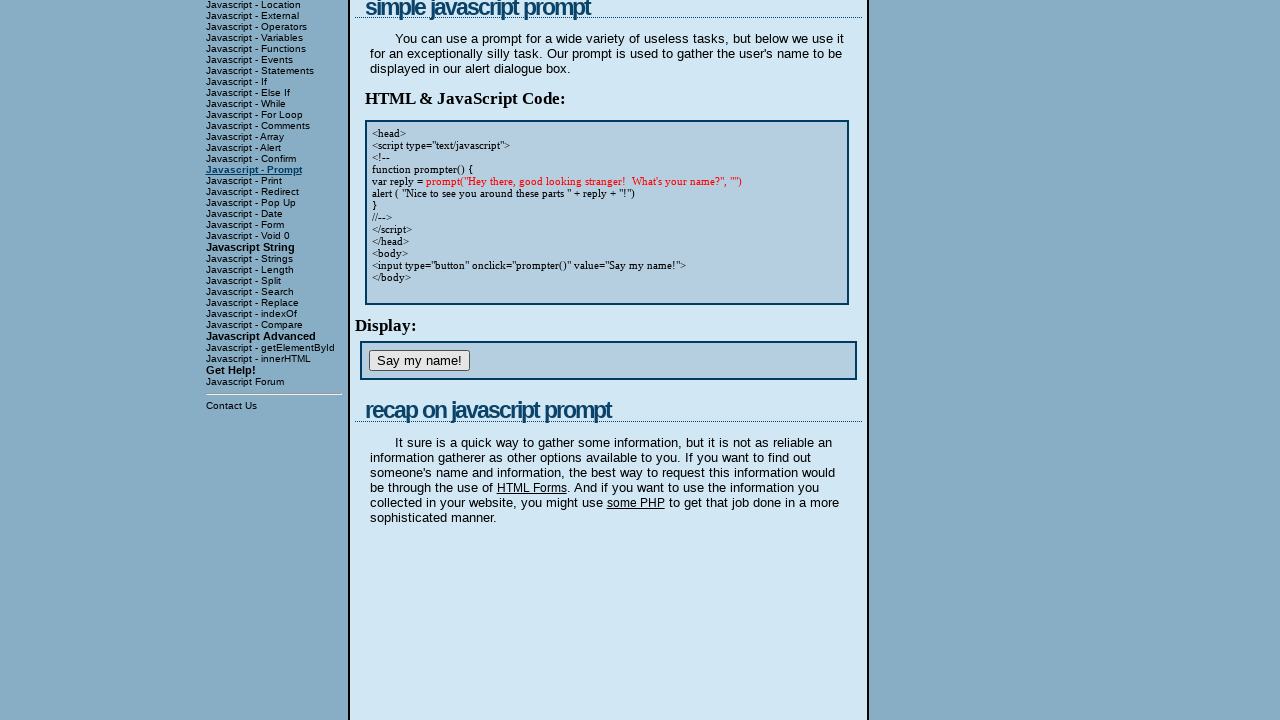

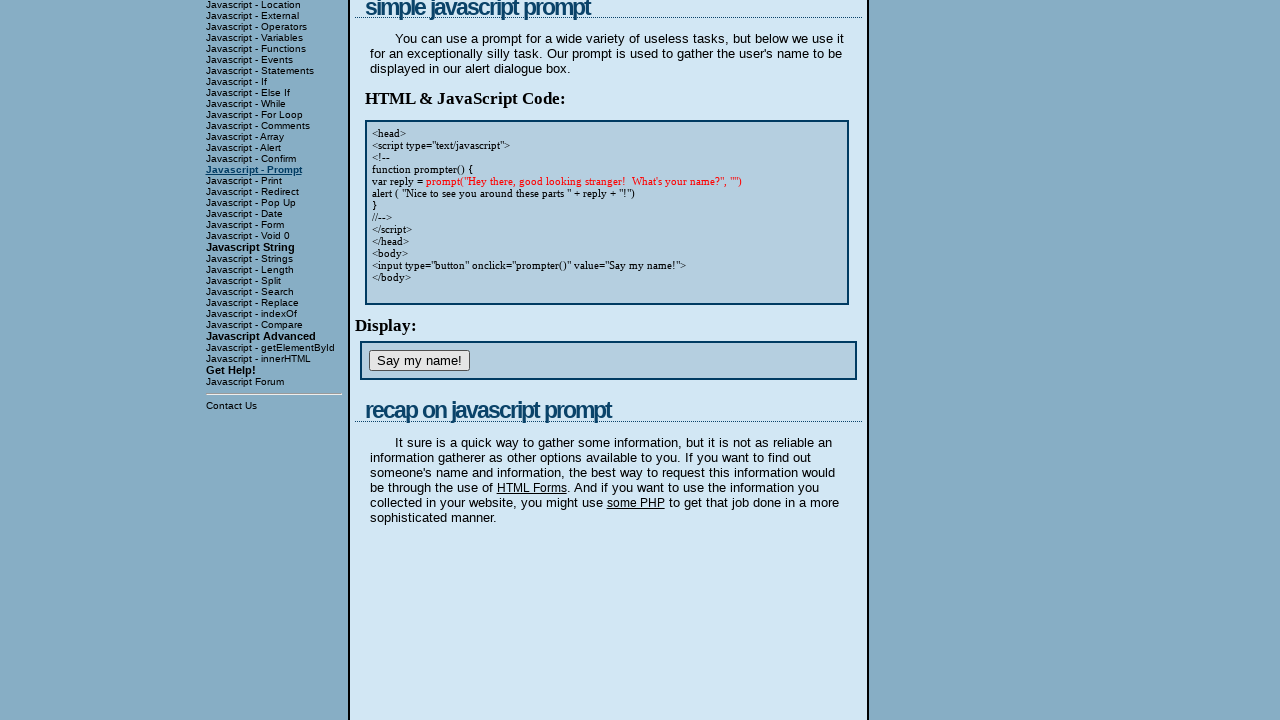